Tests file download functionality by clicking the download button

Starting URL: https://demoqa.com/upload-download

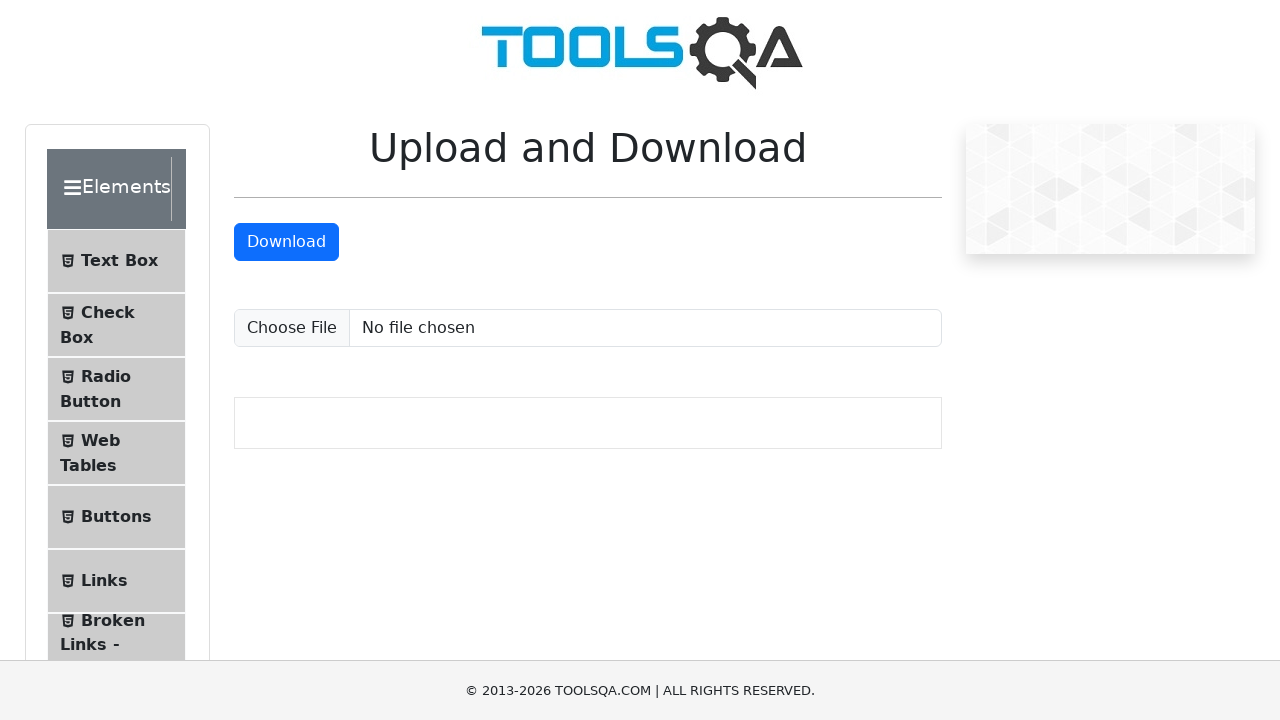

Navigated to upload-download page
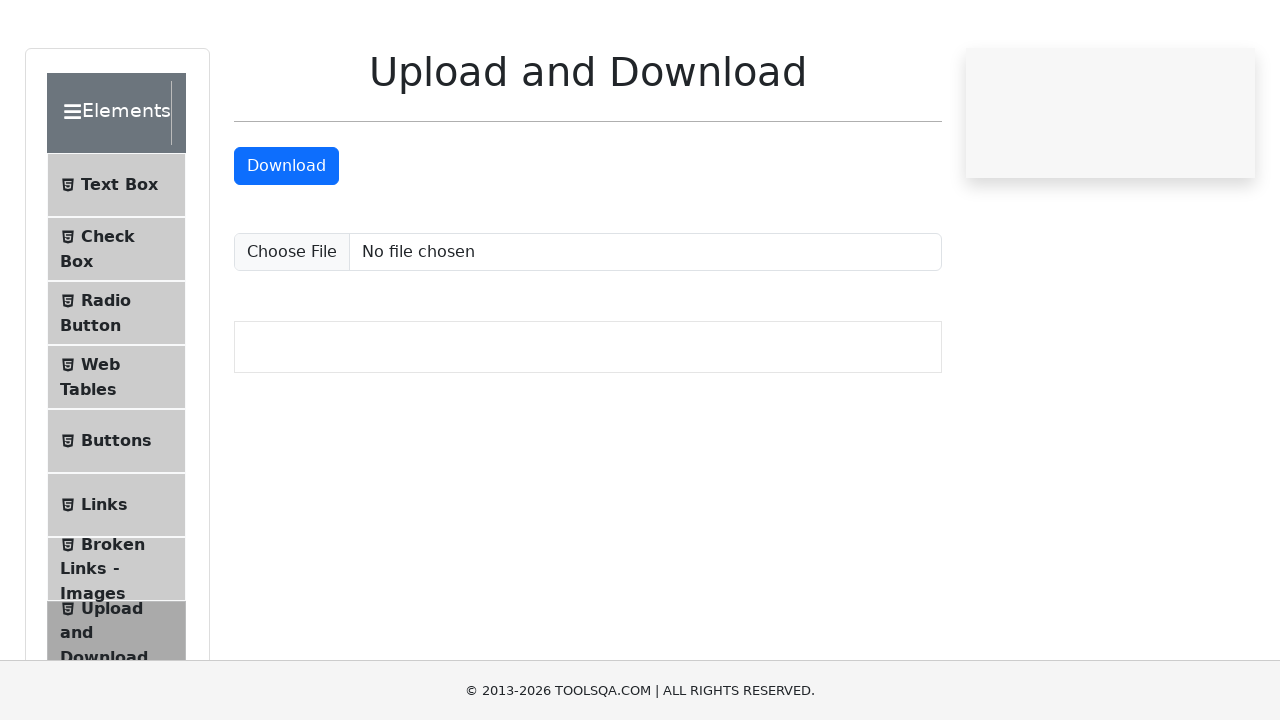

Download button became visible
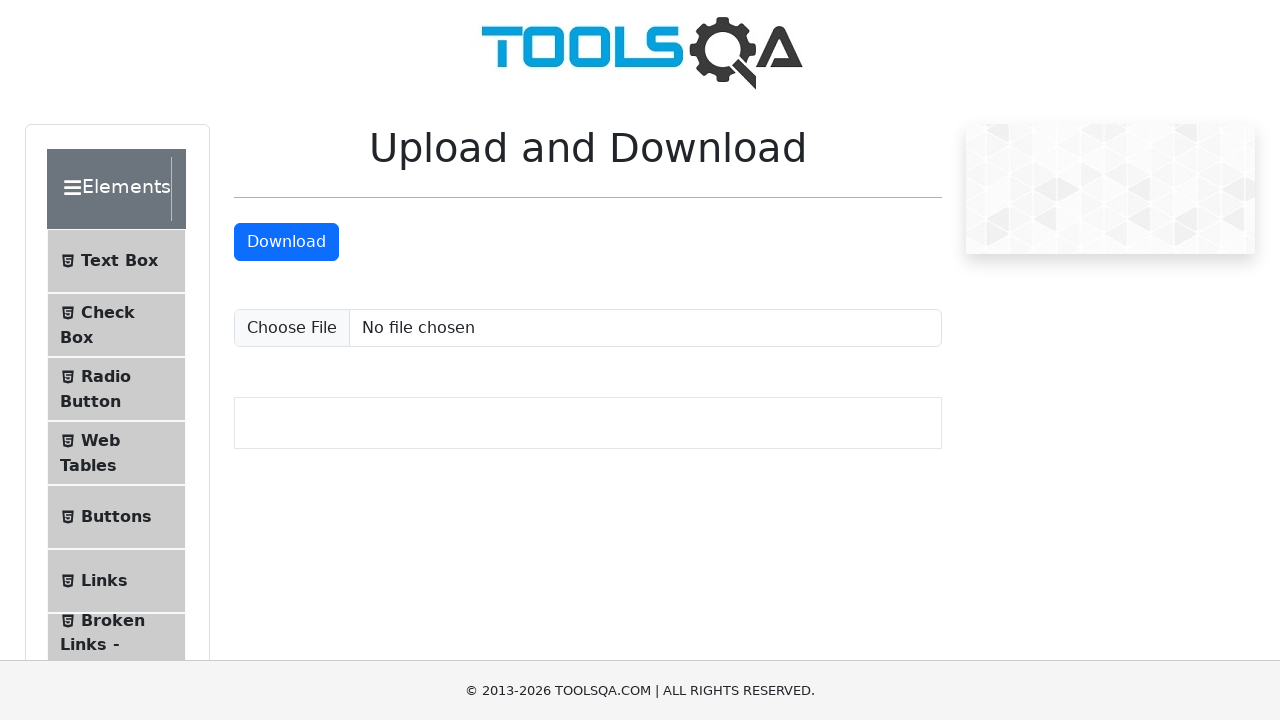

Clicked the download button to initiate file download at (286, 242) on #downloadButton
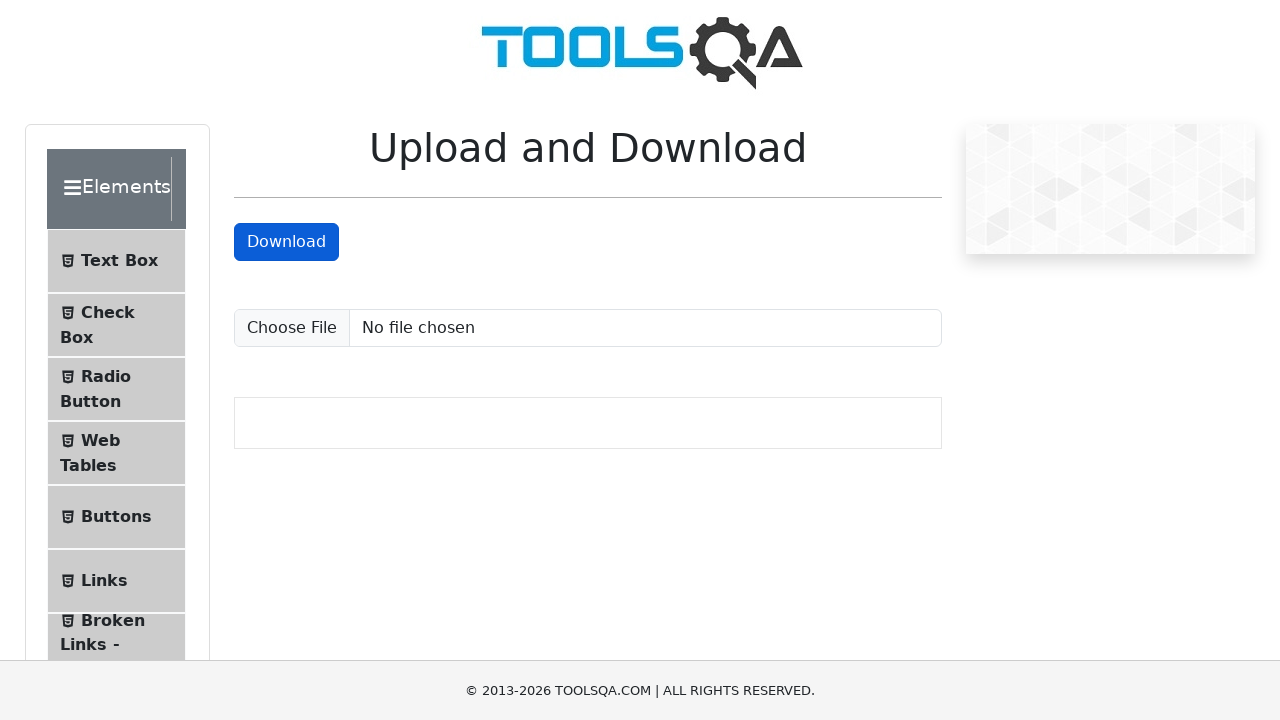

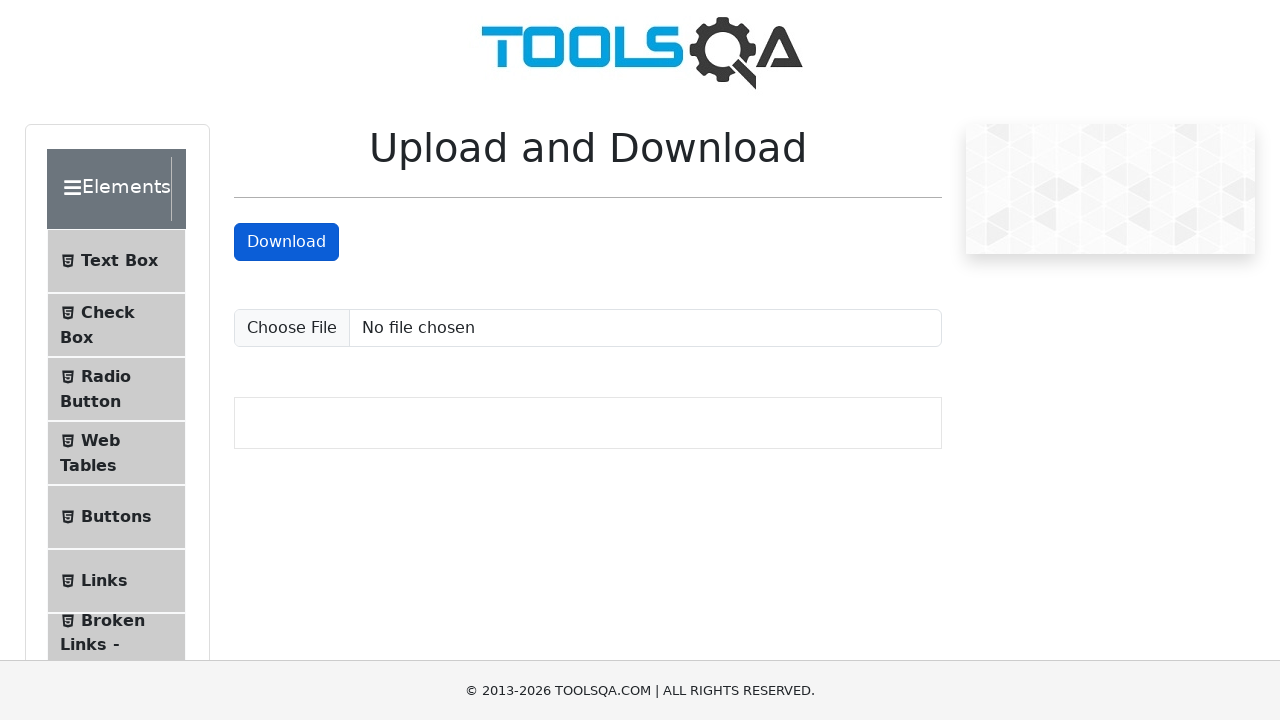